Tests multi-select dropdown functionality by selecting options using different methods: by visible text, by index, and by value

Starting URL: https://v1.training-support.net/selenium/selects

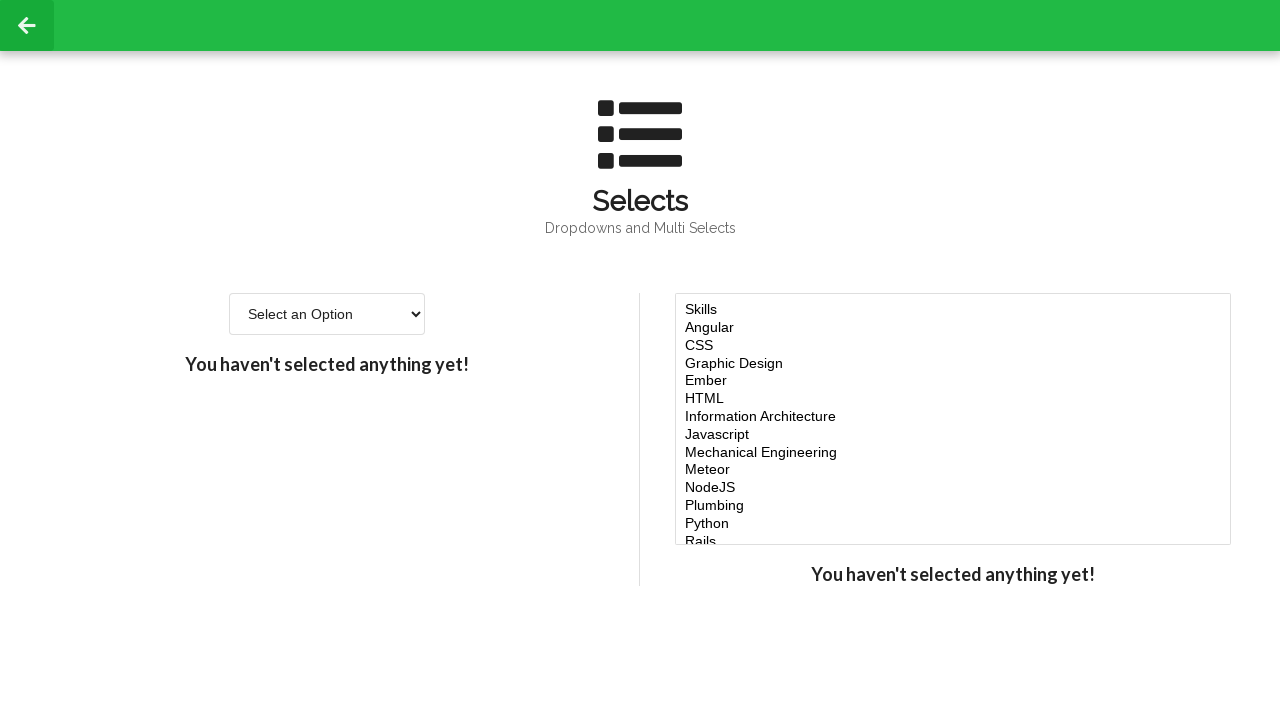

Located multi-select dropdown element
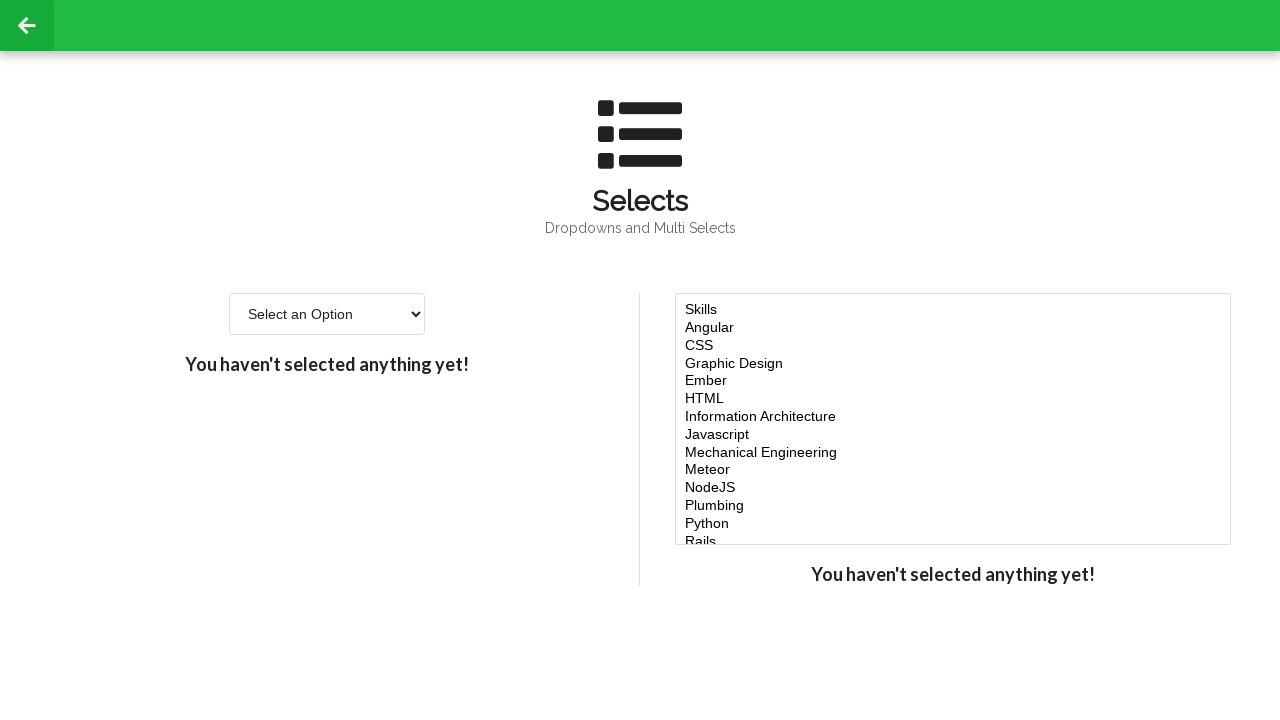

Selected 'Javascript' option by visible text on #multi-select
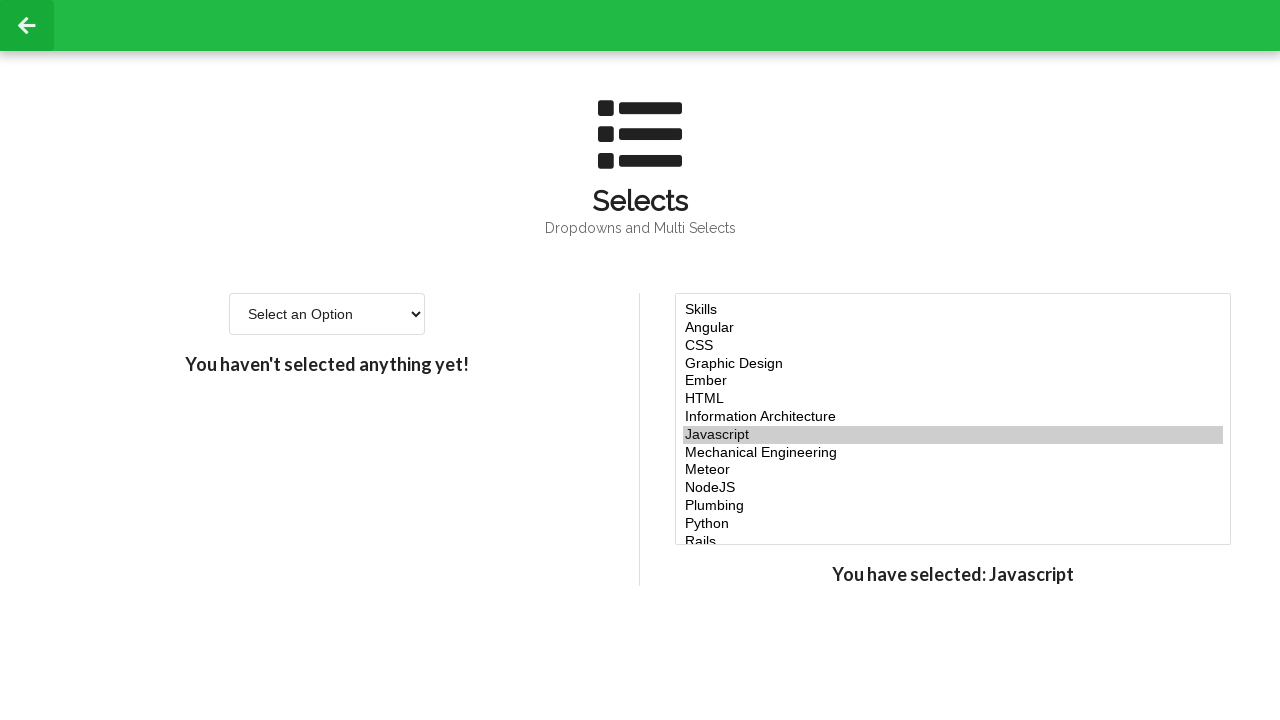

Retrieved all option elements from multi-select dropdown
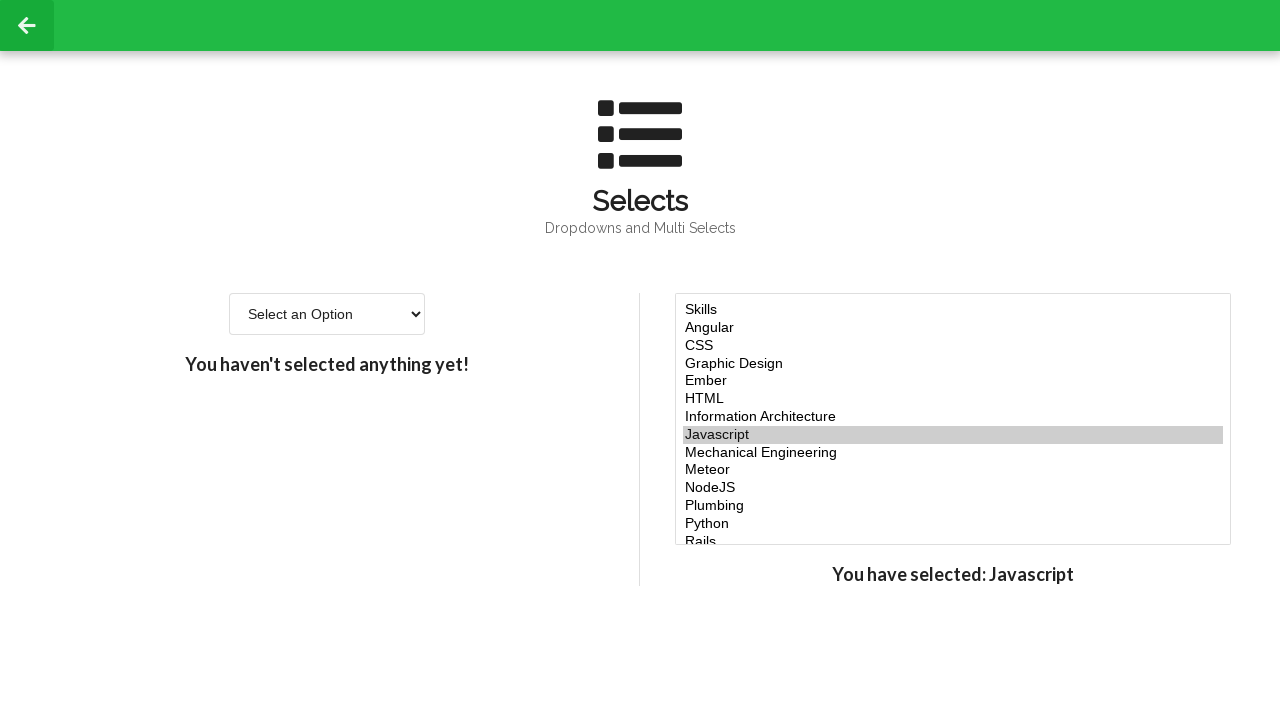

Retrieved value attribute from option at index 4
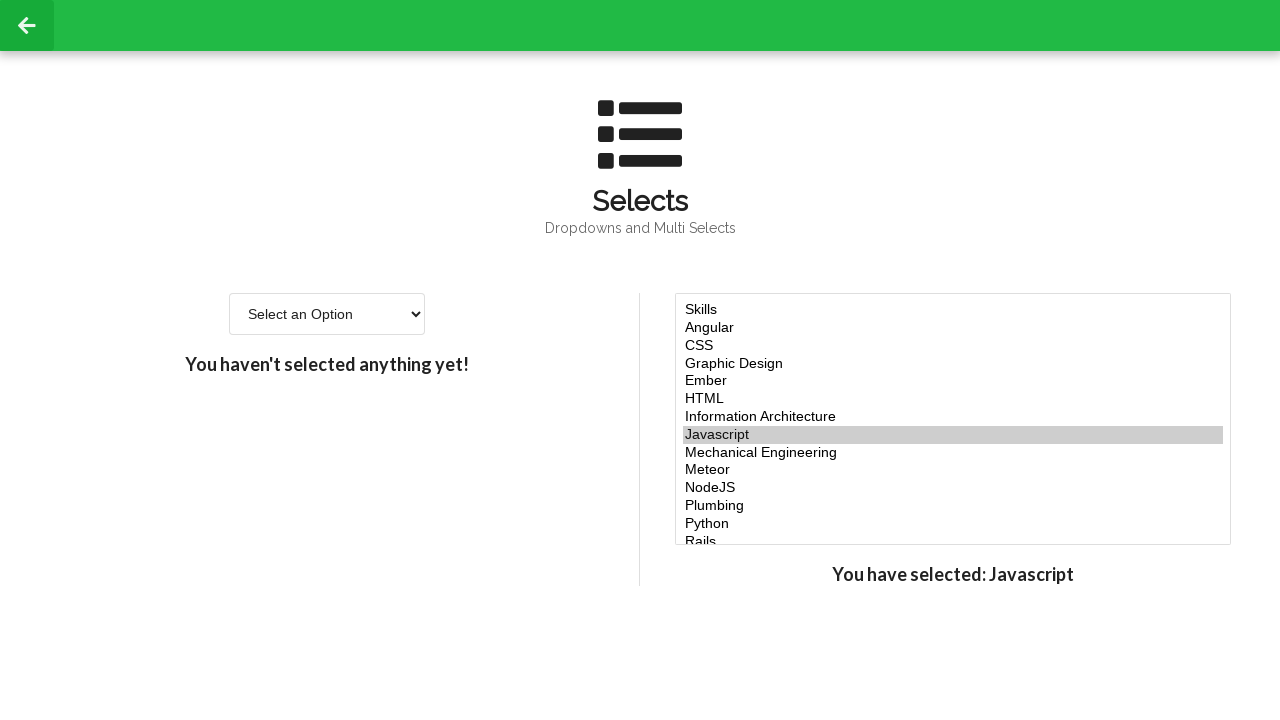

Retrieved value attribute from option at index 5
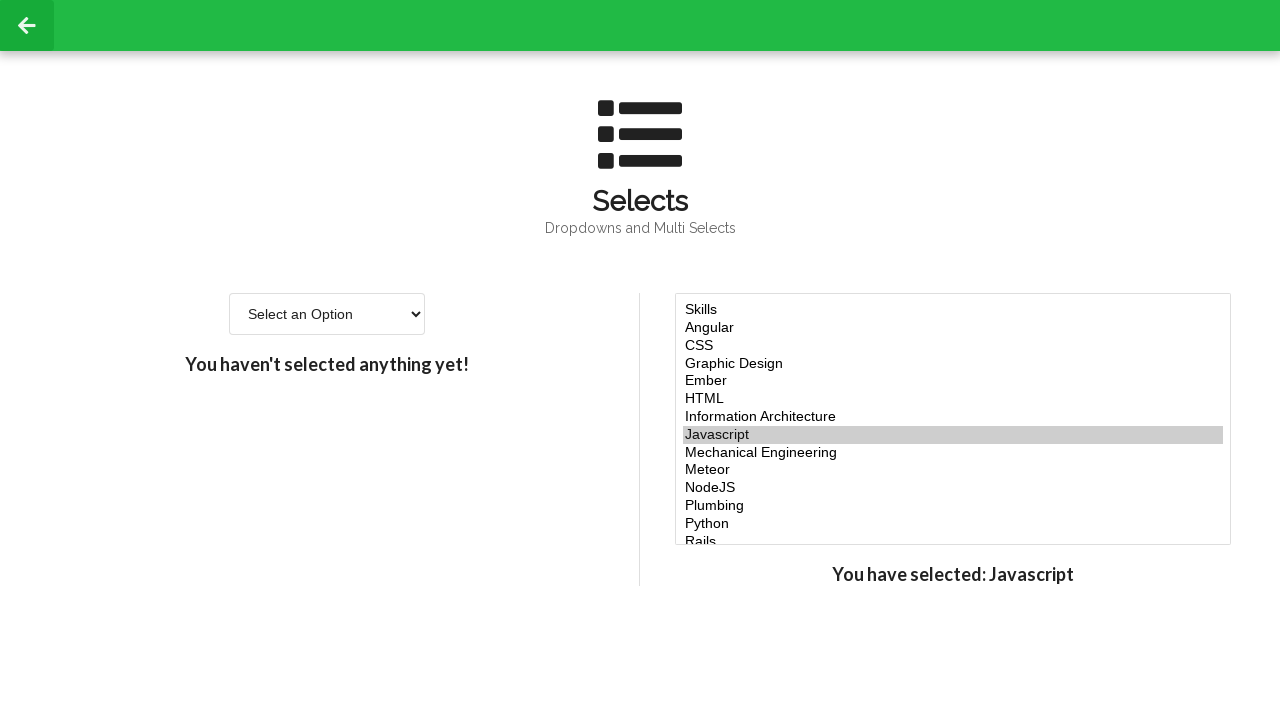

Selected options at indices 4 and 5 by their values on #multi-select
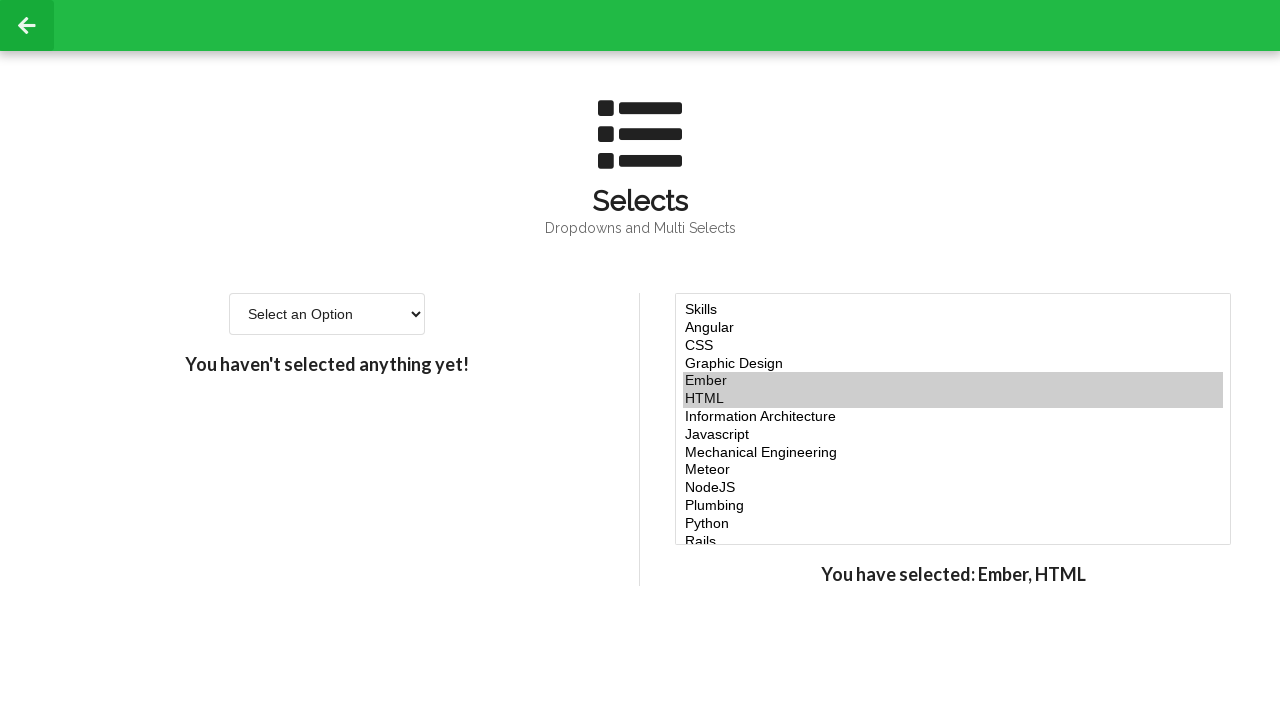

Selected 'node' option by value attribute on #multi-select
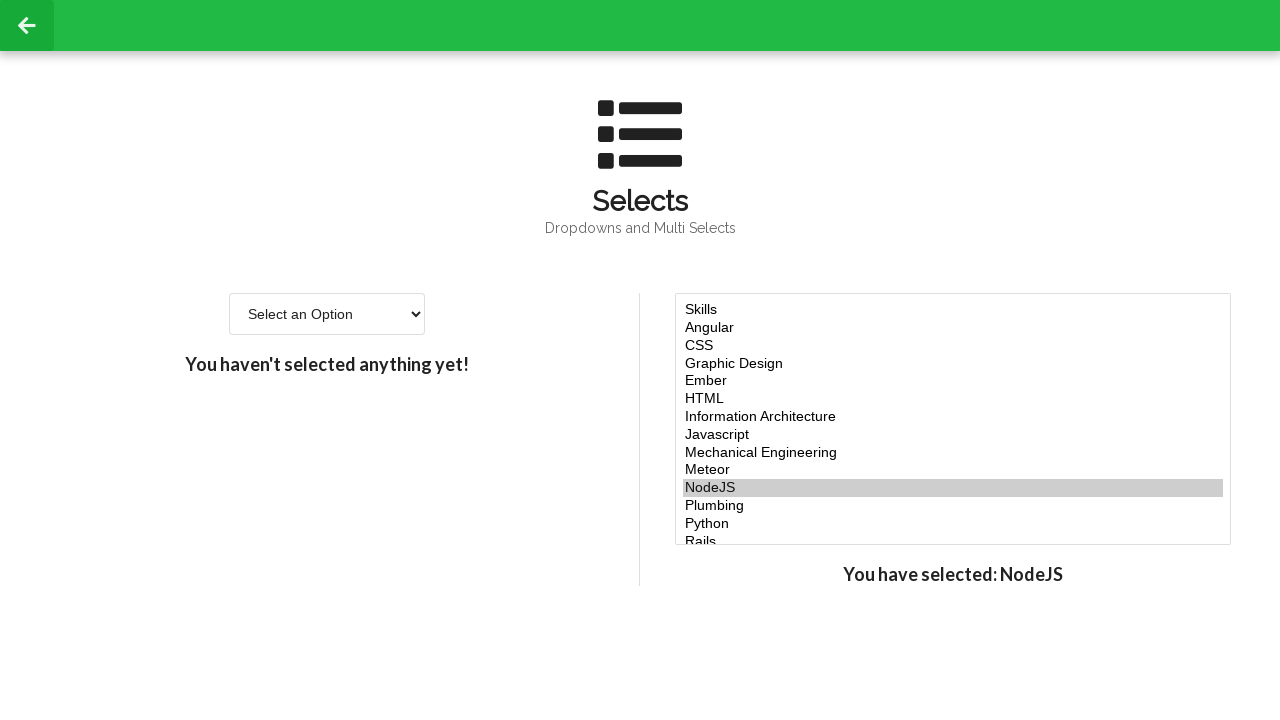

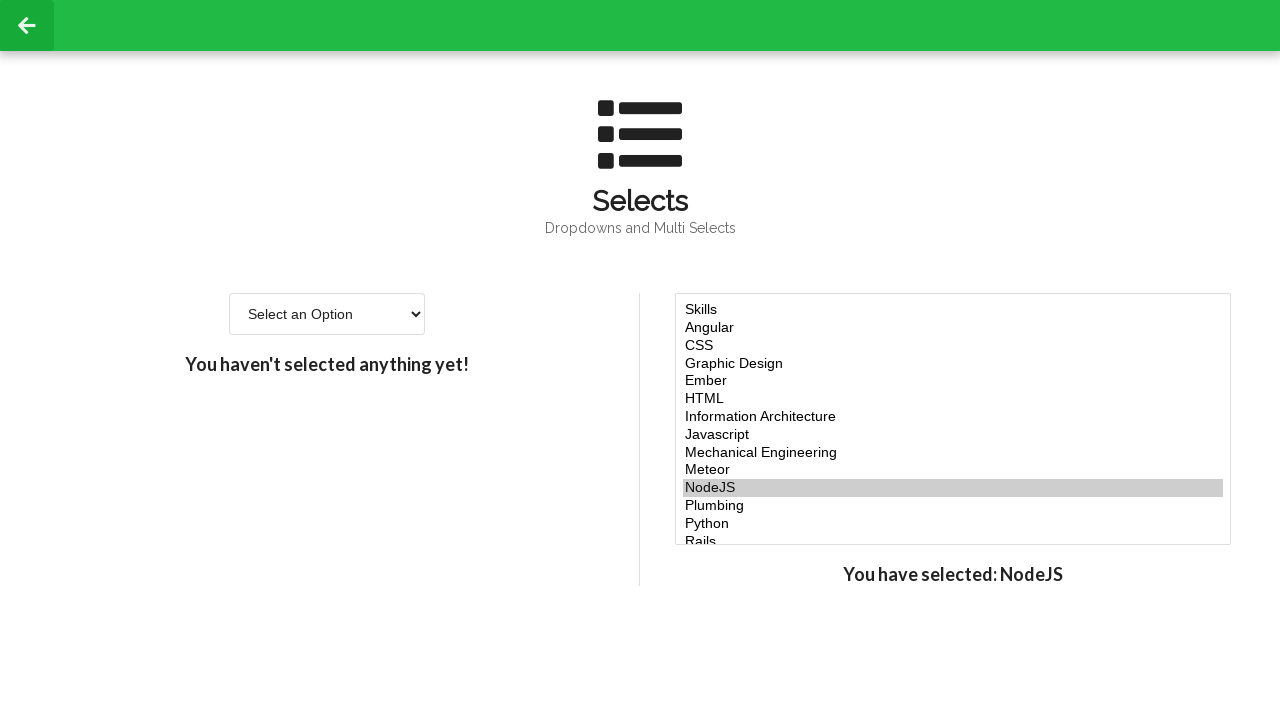